Tests a registration form by filling in first name, last name, and email fields, then submitting the form and verifying the success message appears.

Starting URL: http://suninjuly.github.io/registration1.html

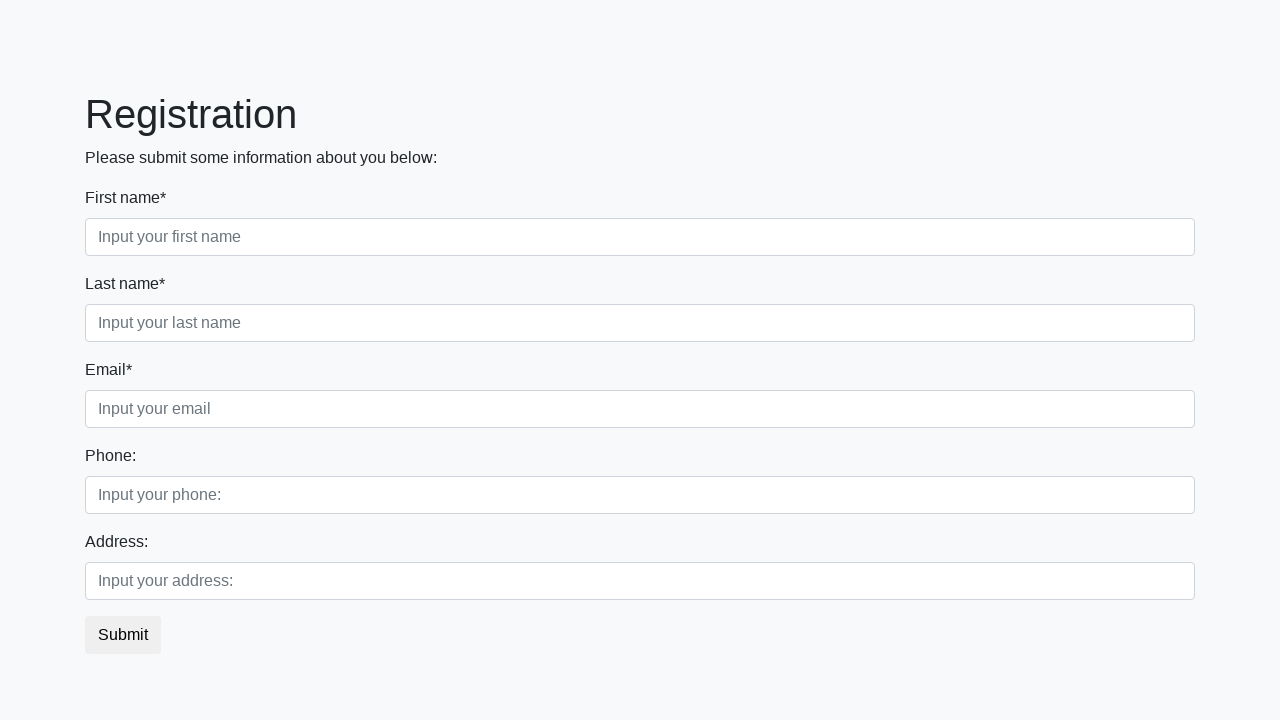

Filled first name field with 'Ivan' on div.first_block input.form-control.first
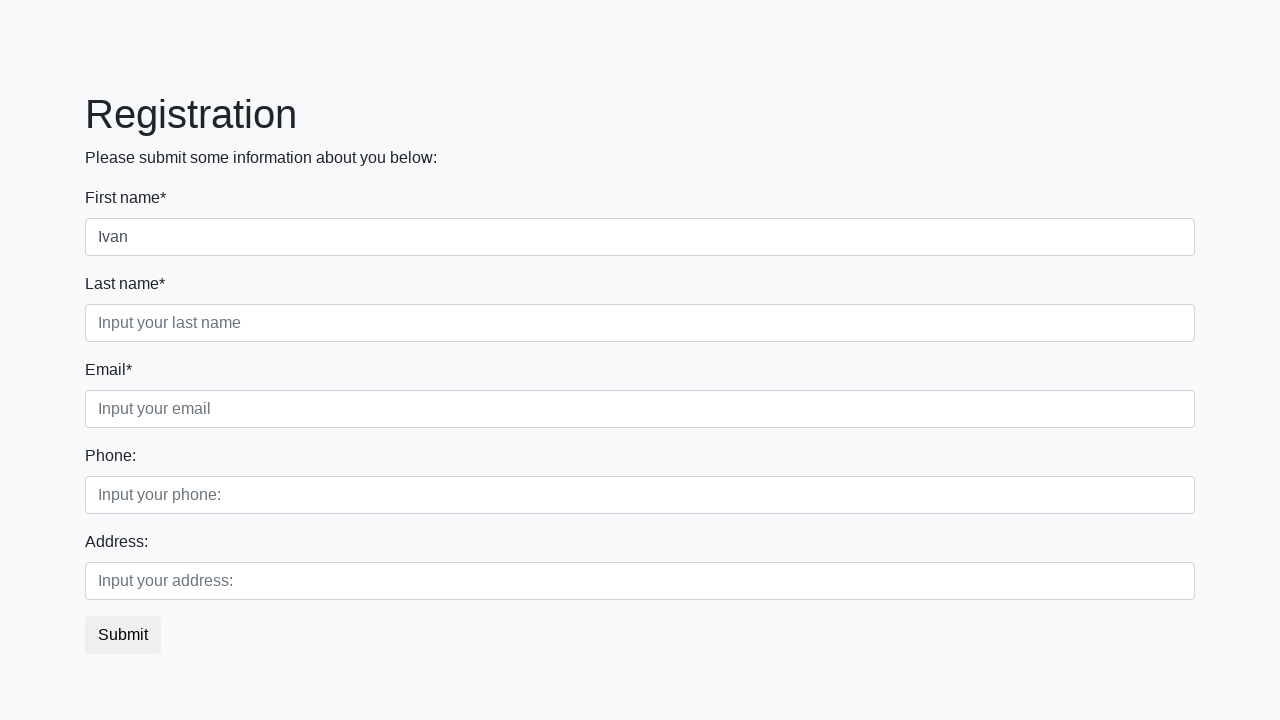

Filled last name field with 'Petrov' on div.first_block input.form-control.second
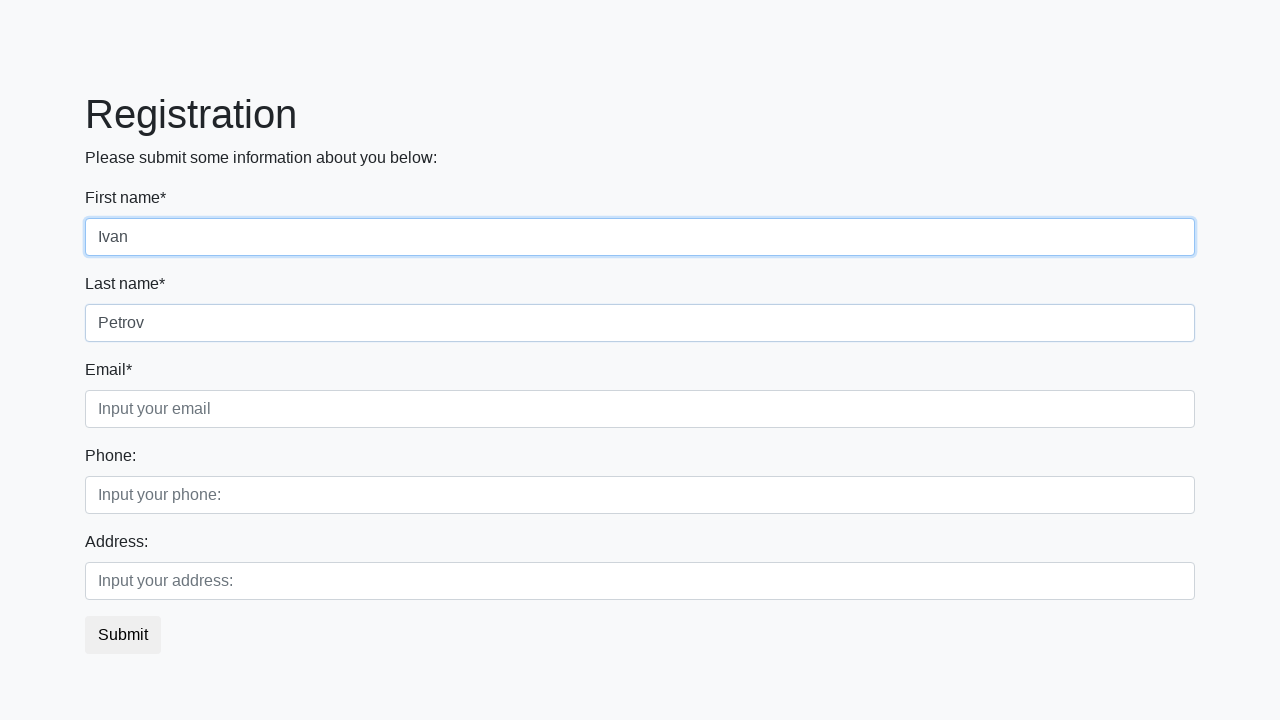

Filled email field with 'testuser@example.com' on div.first_block input.form-control.third
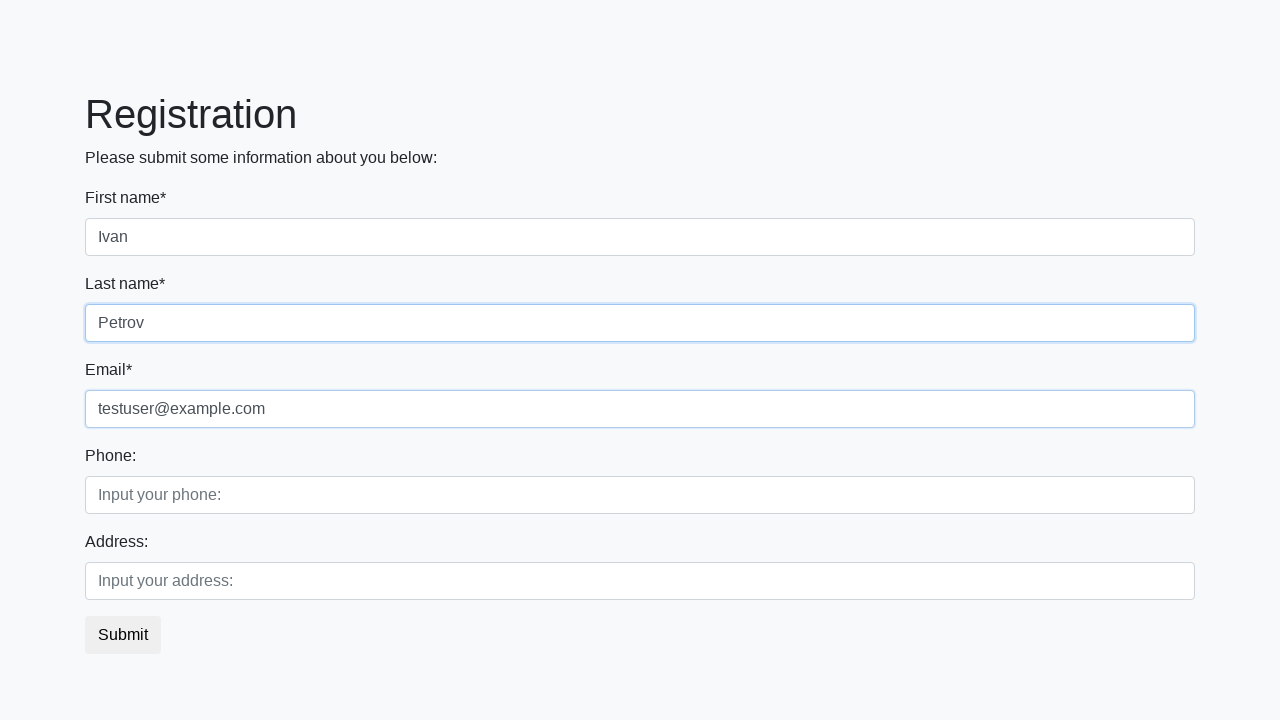

Clicked registration submit button at (123, 635) on button.btn
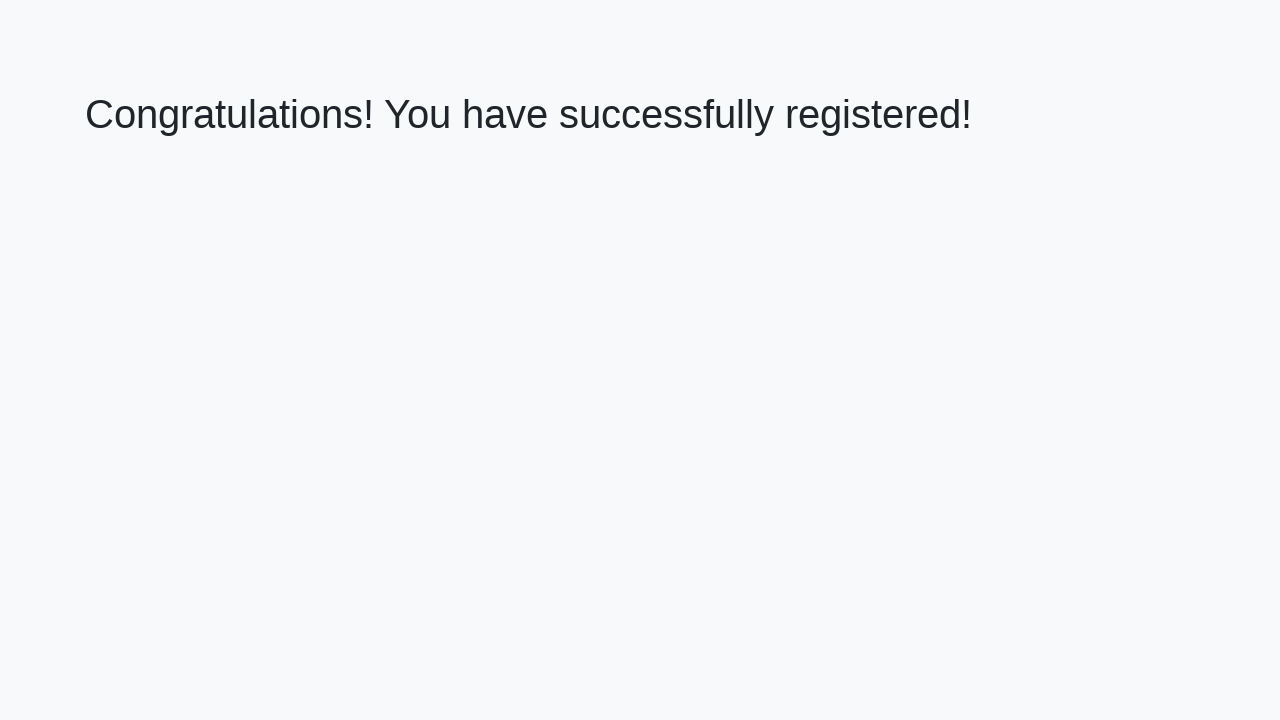

Success message heading loaded
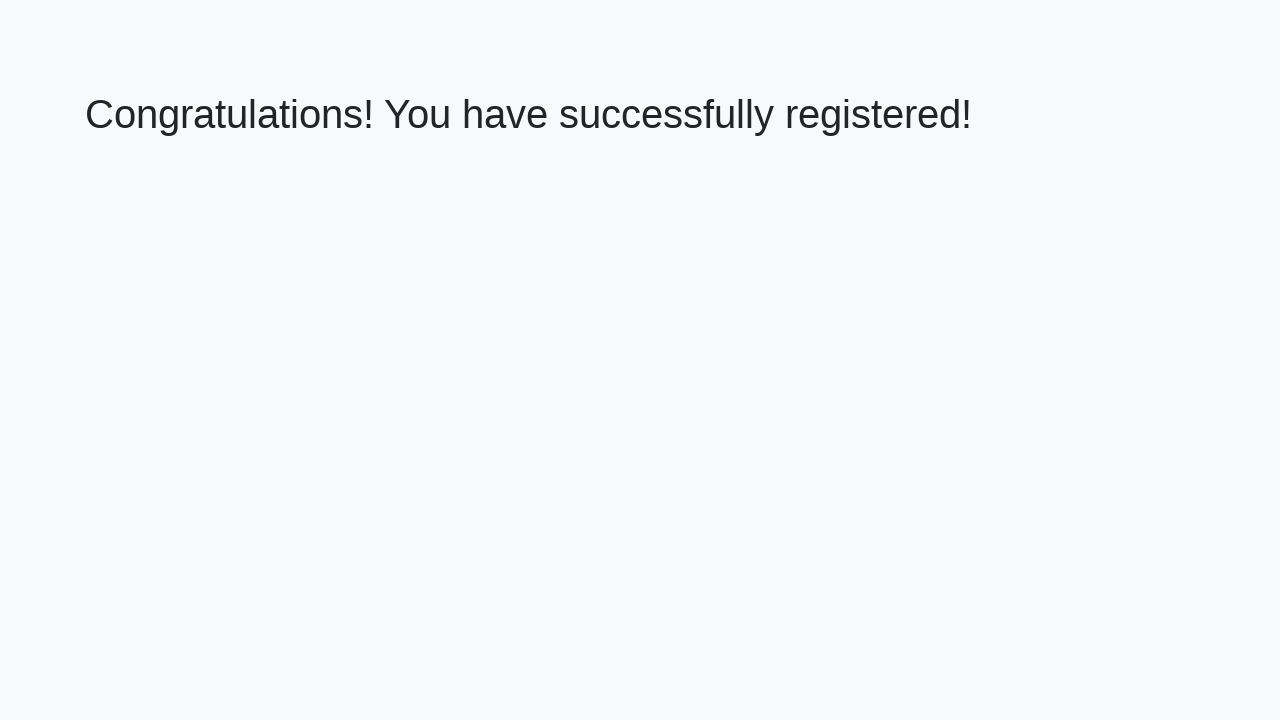

Retrieved success message text
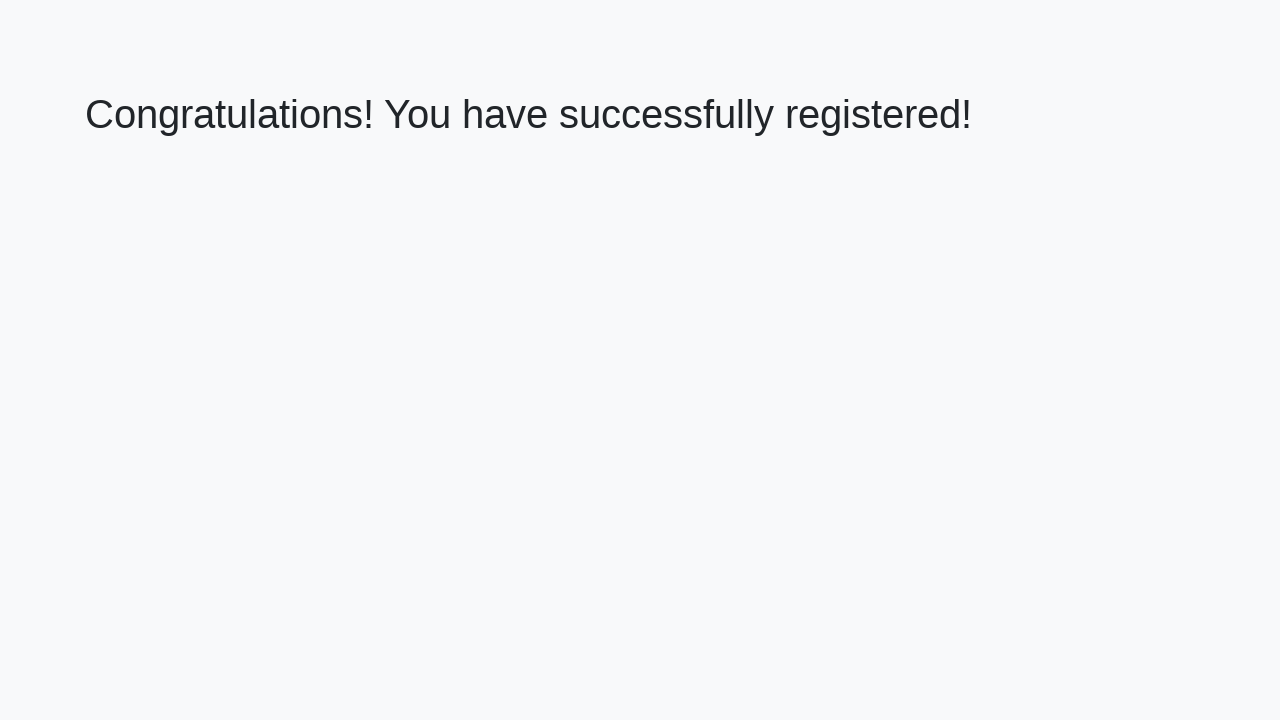

Verified success message: 'Congratulations! You have successfully registered!'
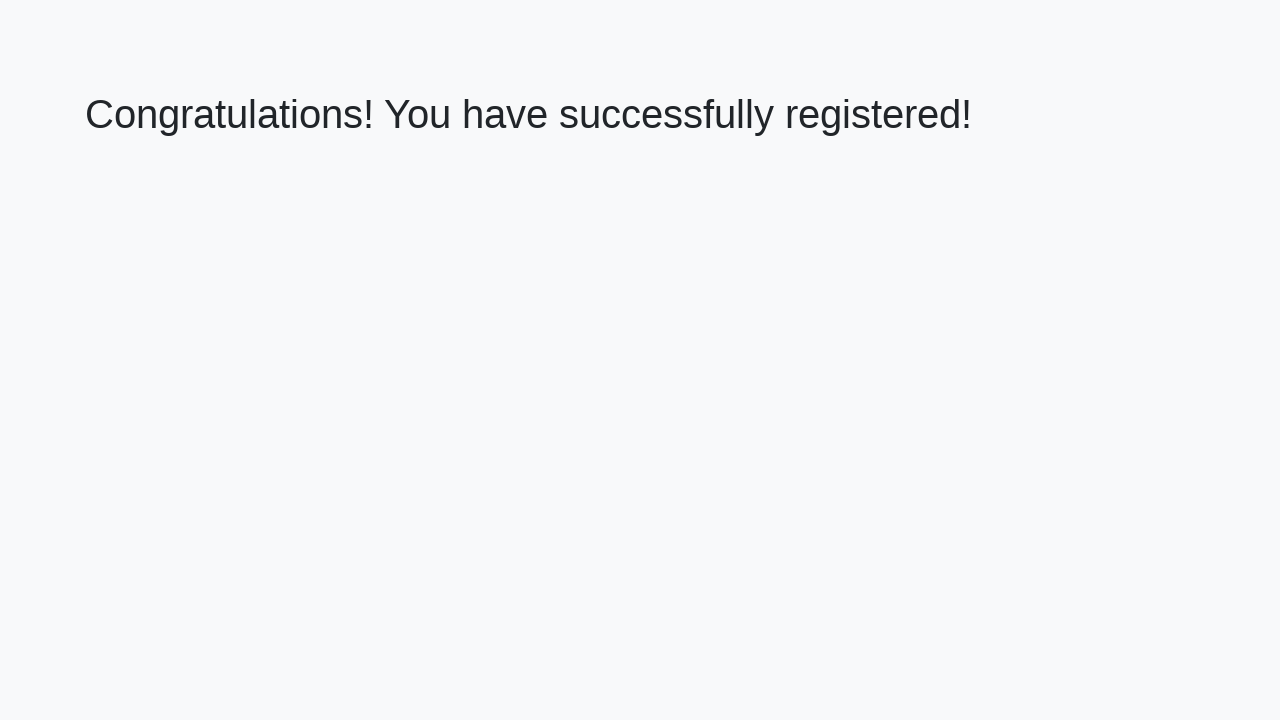

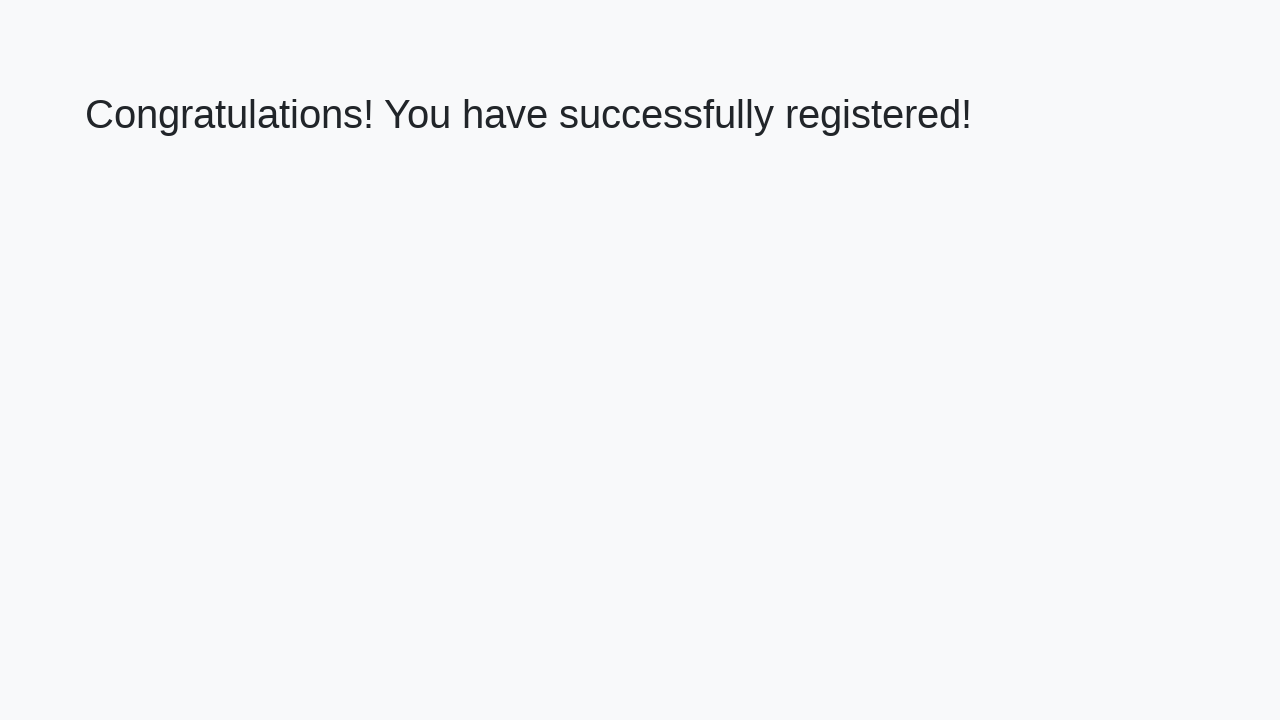